Tests dynamic element addition functionality by clicking "Add Element" button multiple times and verifying that Delete buttons are created

Starting URL: http://the-internet.herokuapp.com/add_remove_elements/

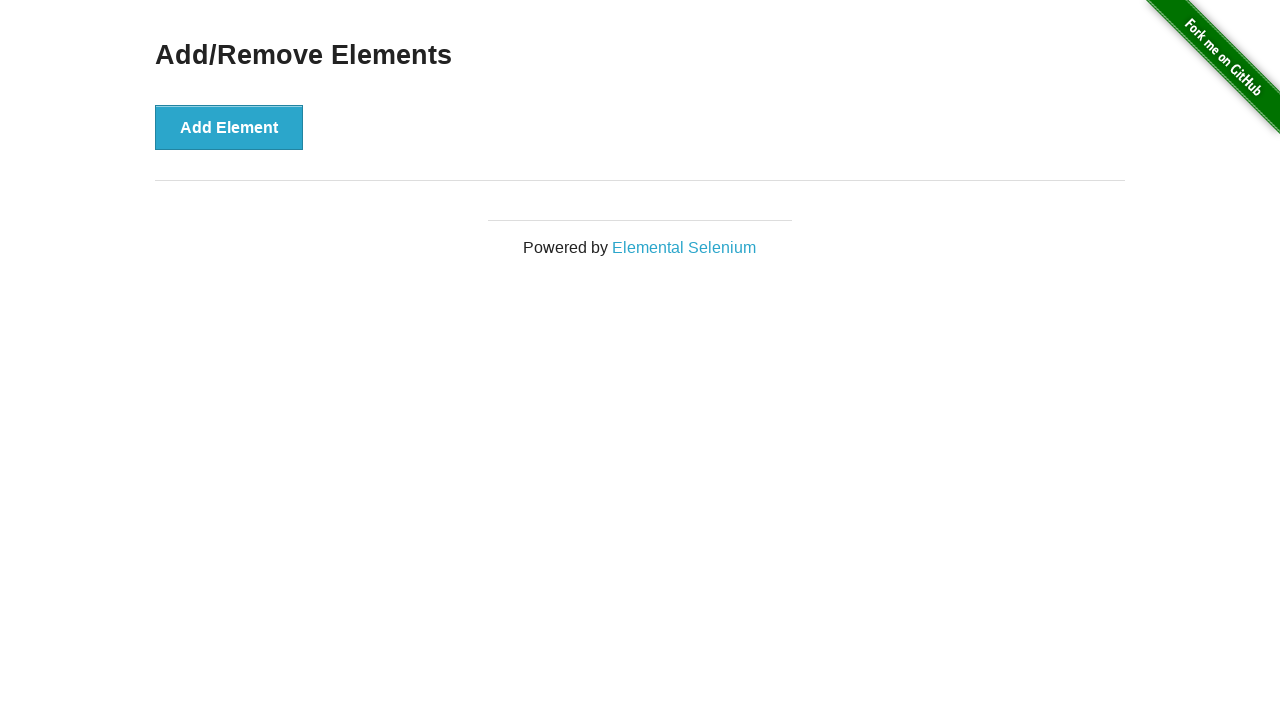

Clicked 'Add Element' button to add a new element at (229, 127) on xpath=//button[text()='Add Element']
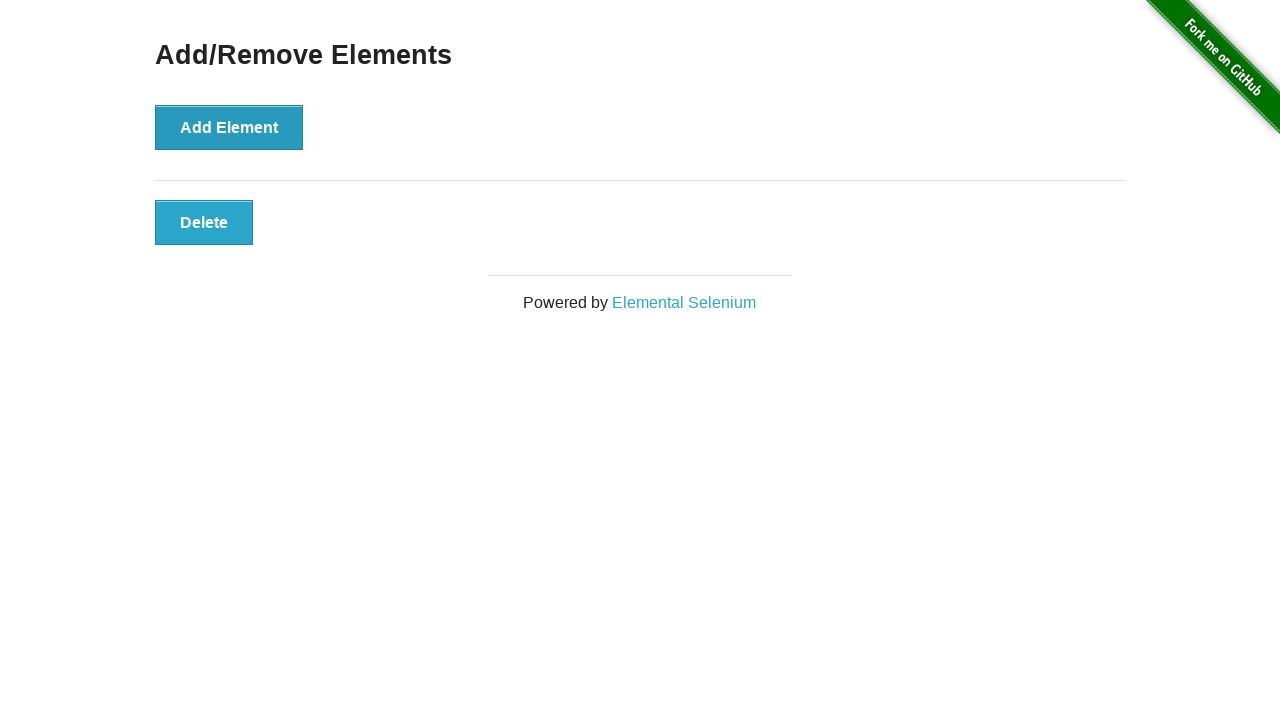

Clicked 'Add Element' button to add a new element at (229, 127) on xpath=//button[text()='Add Element']
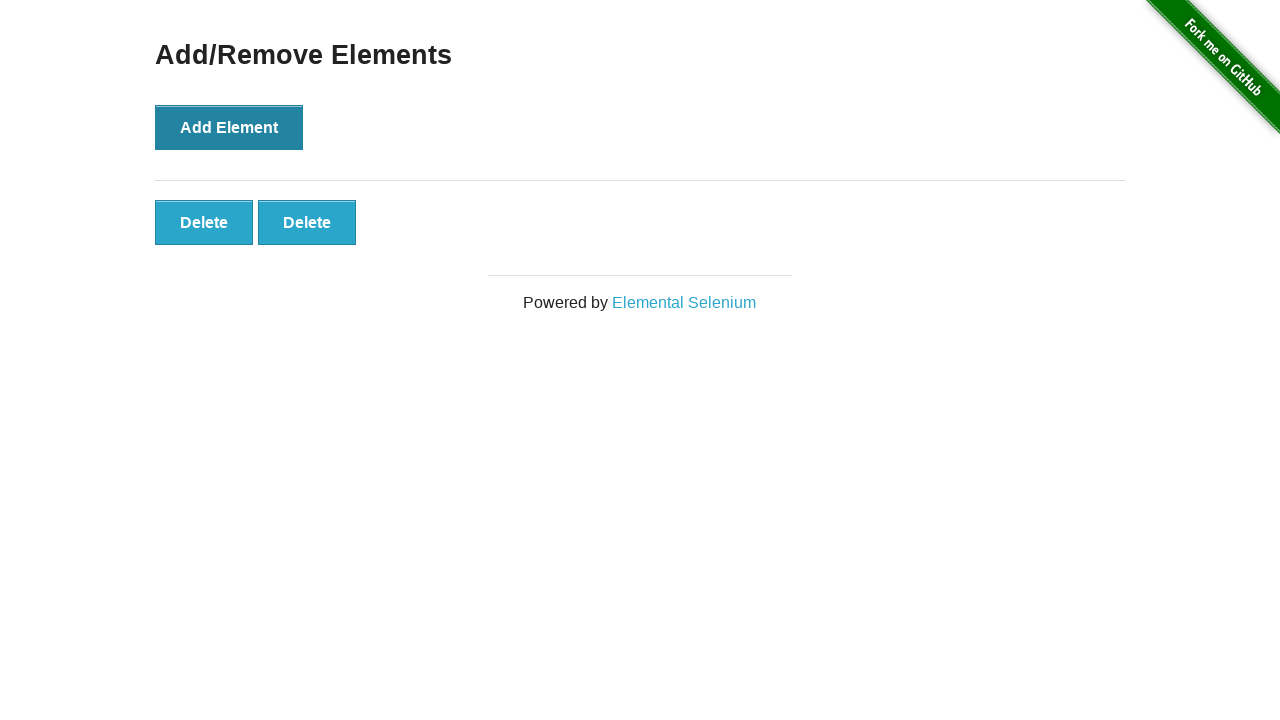

Clicked 'Add Element' button to add a new element at (229, 127) on xpath=//button[text()='Add Element']
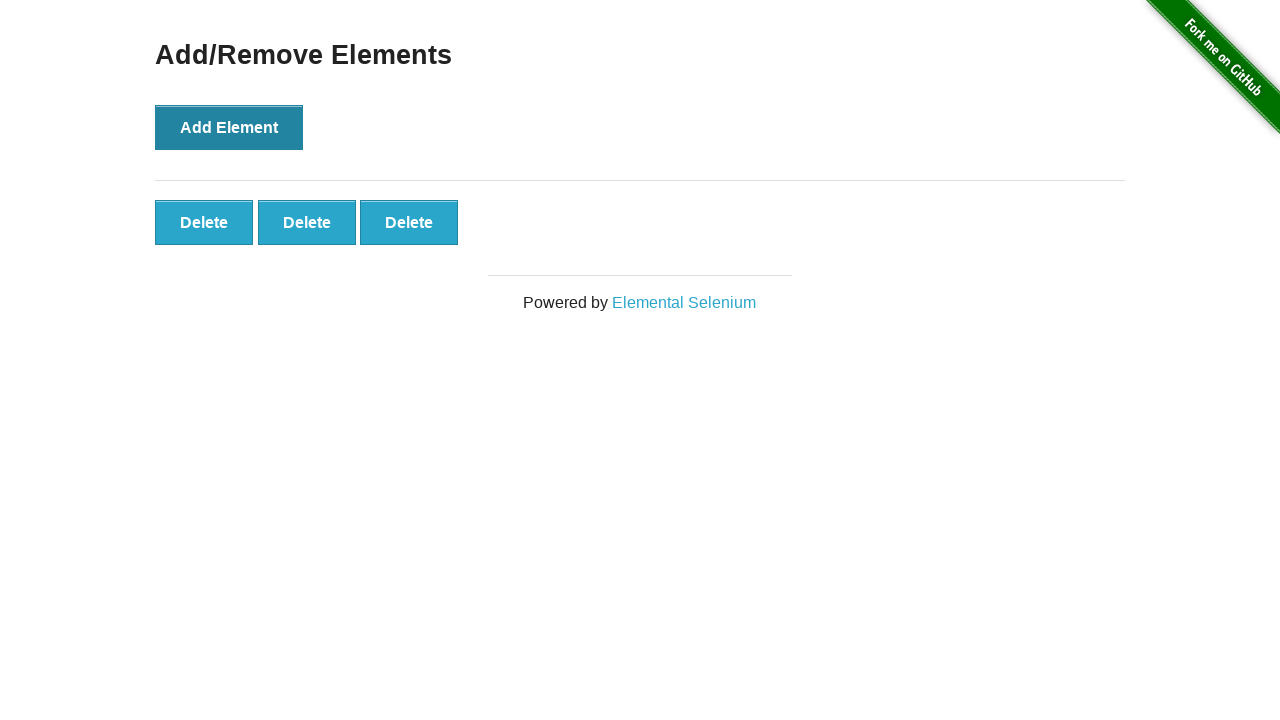

Clicked 'Add Element' button to add a new element at (229, 127) on xpath=//button[text()='Add Element']
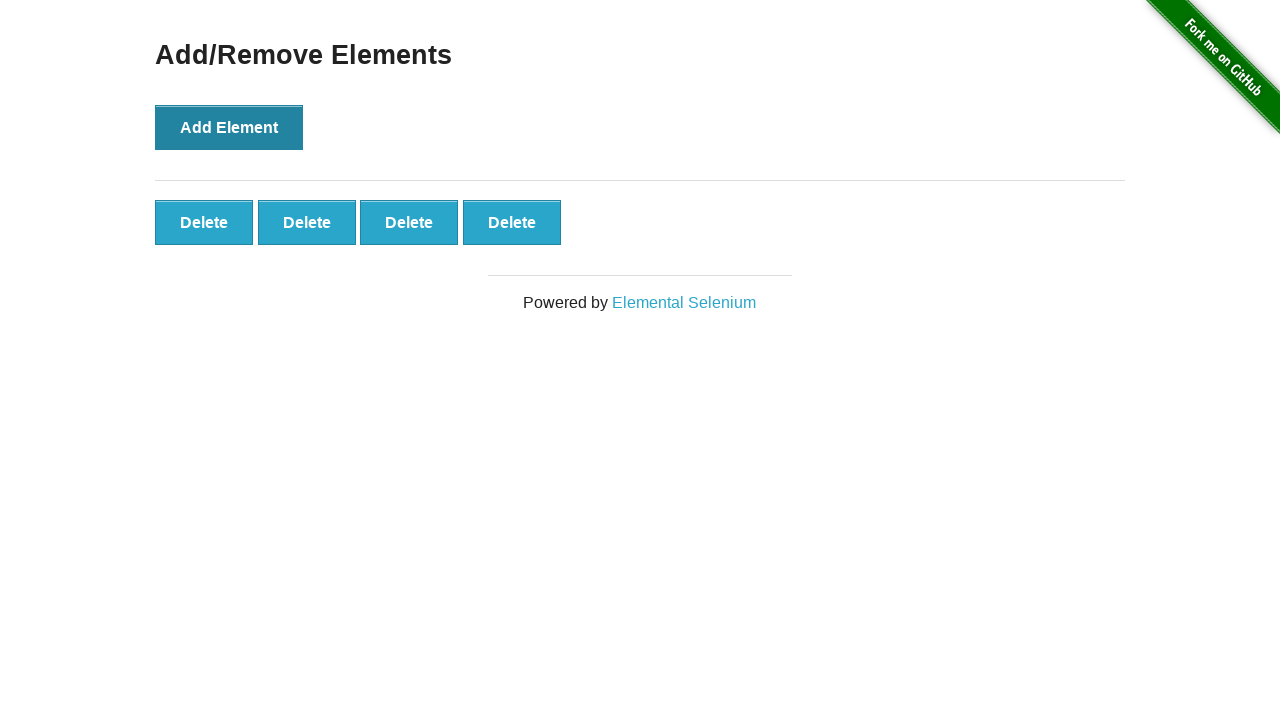

Clicked 'Add Element' button to add a new element at (229, 127) on xpath=//button[text()='Add Element']
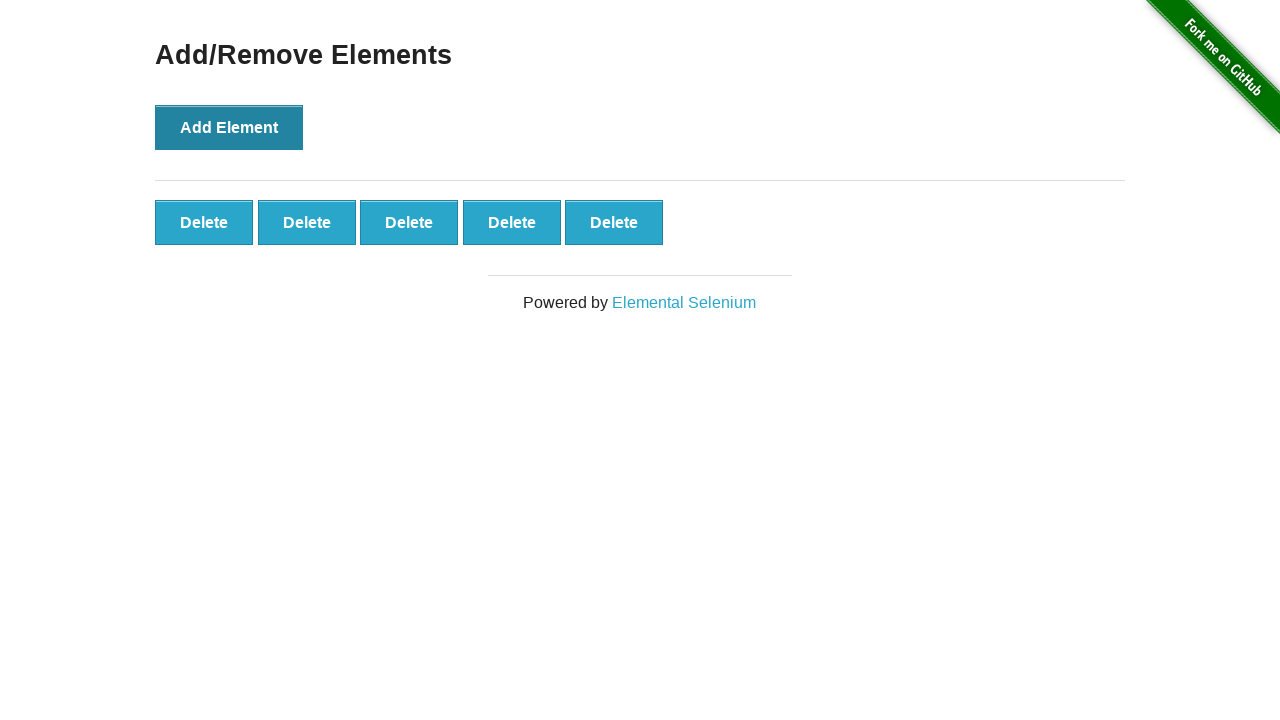

Located all Delete buttons with class 'added-manually'
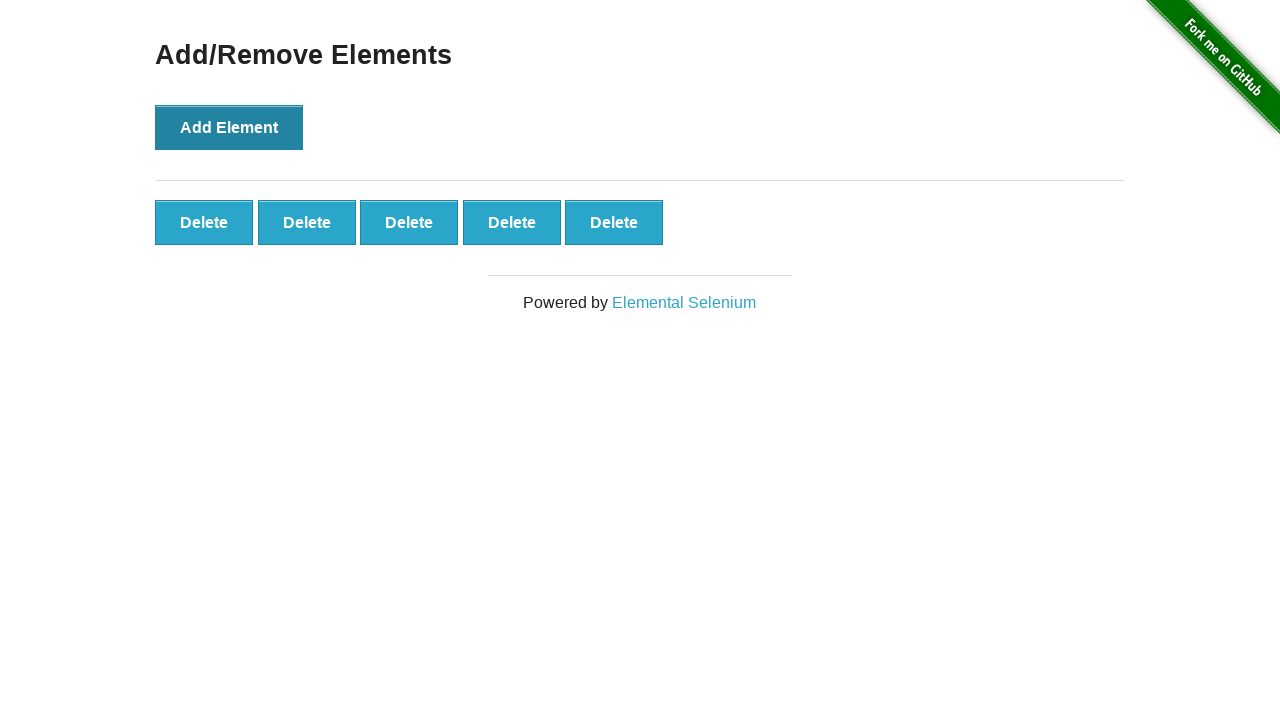

Verified that 5 Delete buttons were successfully created
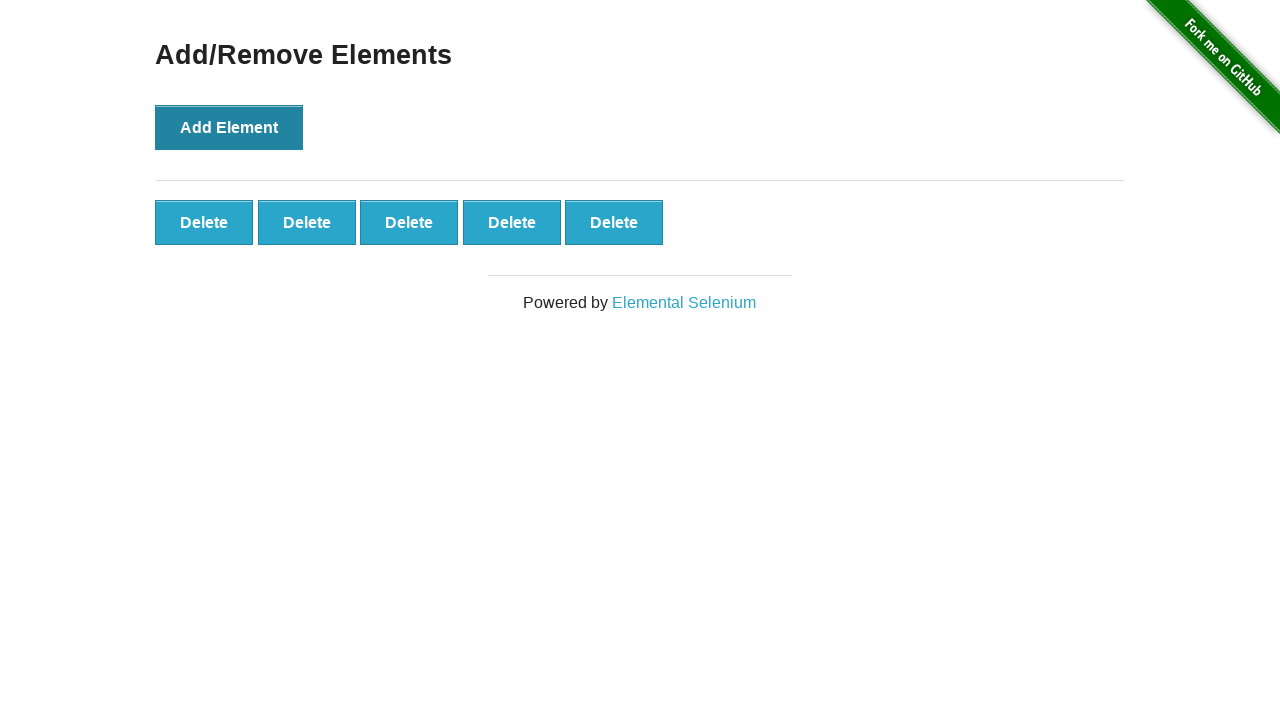

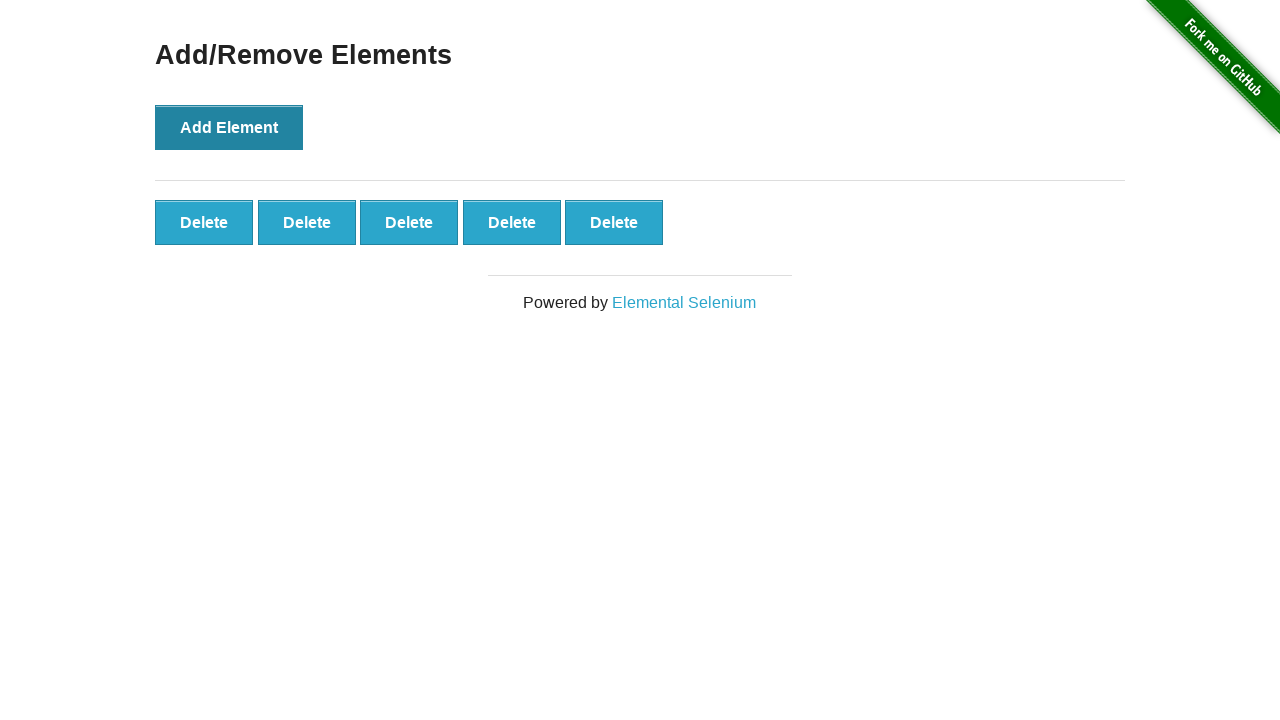